Tests clicking radio buttons and verifying selection messages on a form

Starting URL: https://demoqa.com/radio-button

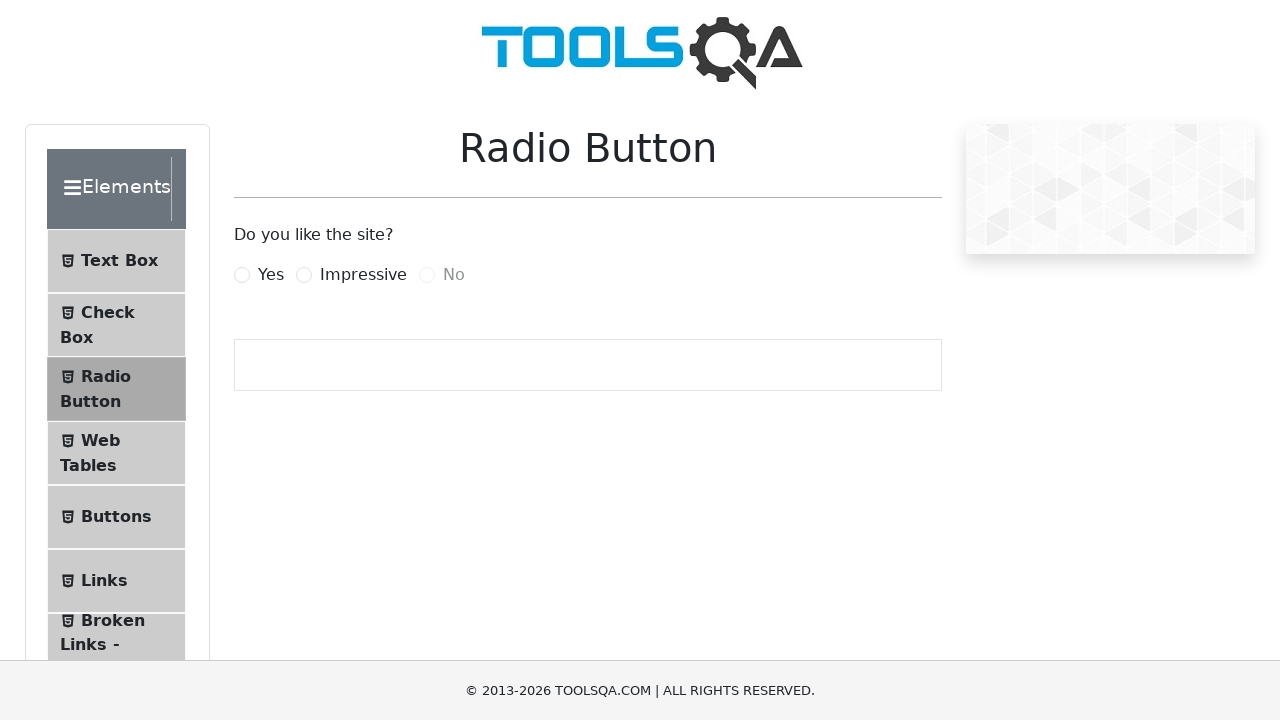

Clicked 'Yes' radio button at (242, 275) on #yesRadio
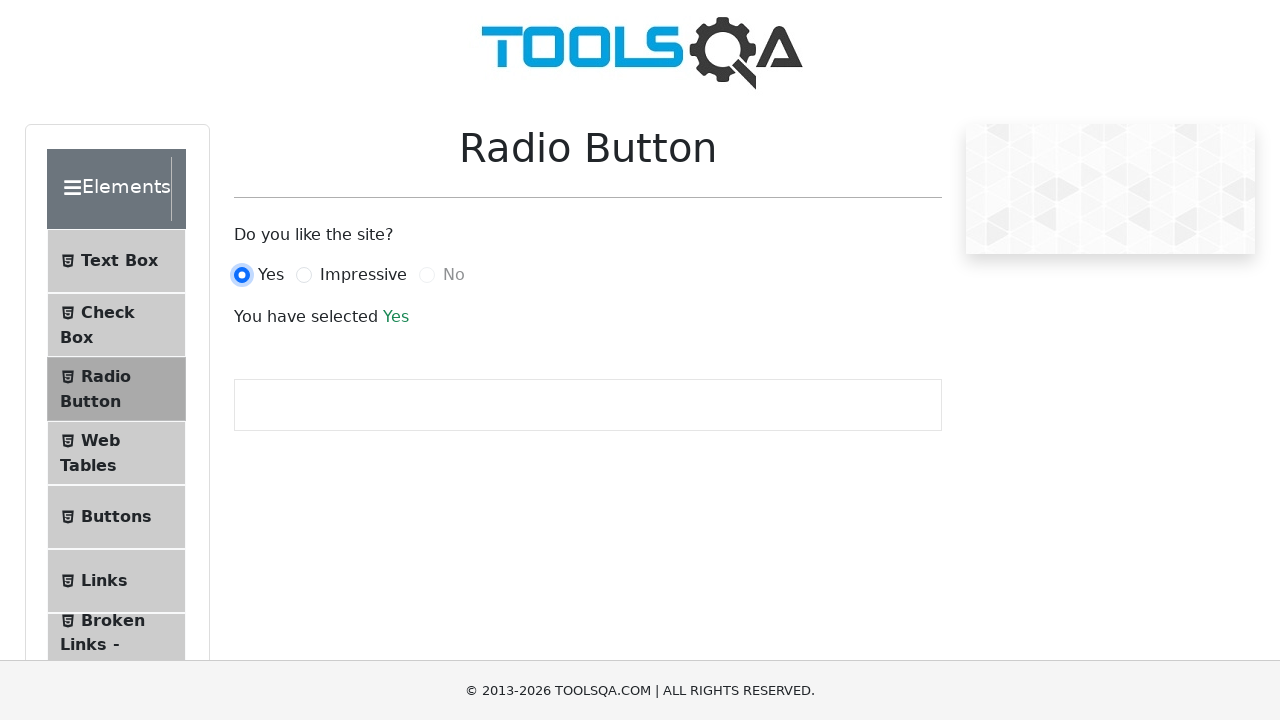

Waited for and located selection message element
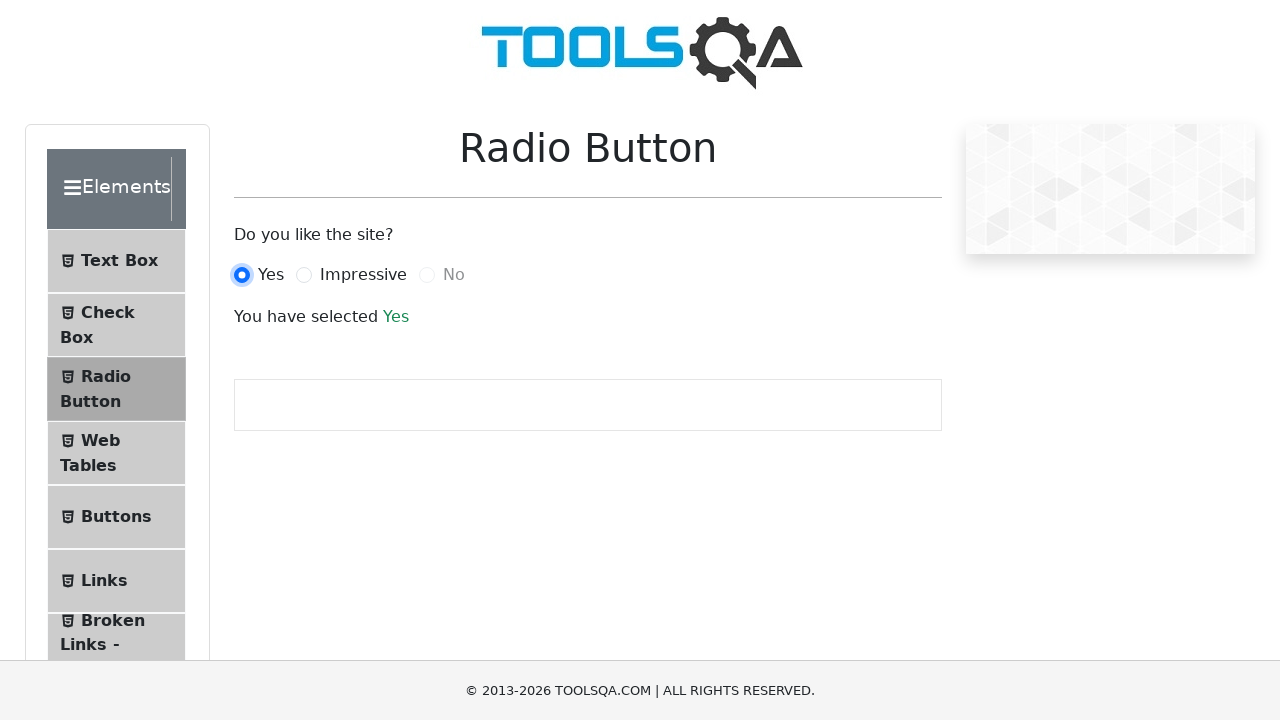

Clicked 'Impressive' radio button at (304, 275) on #impressiveRadio
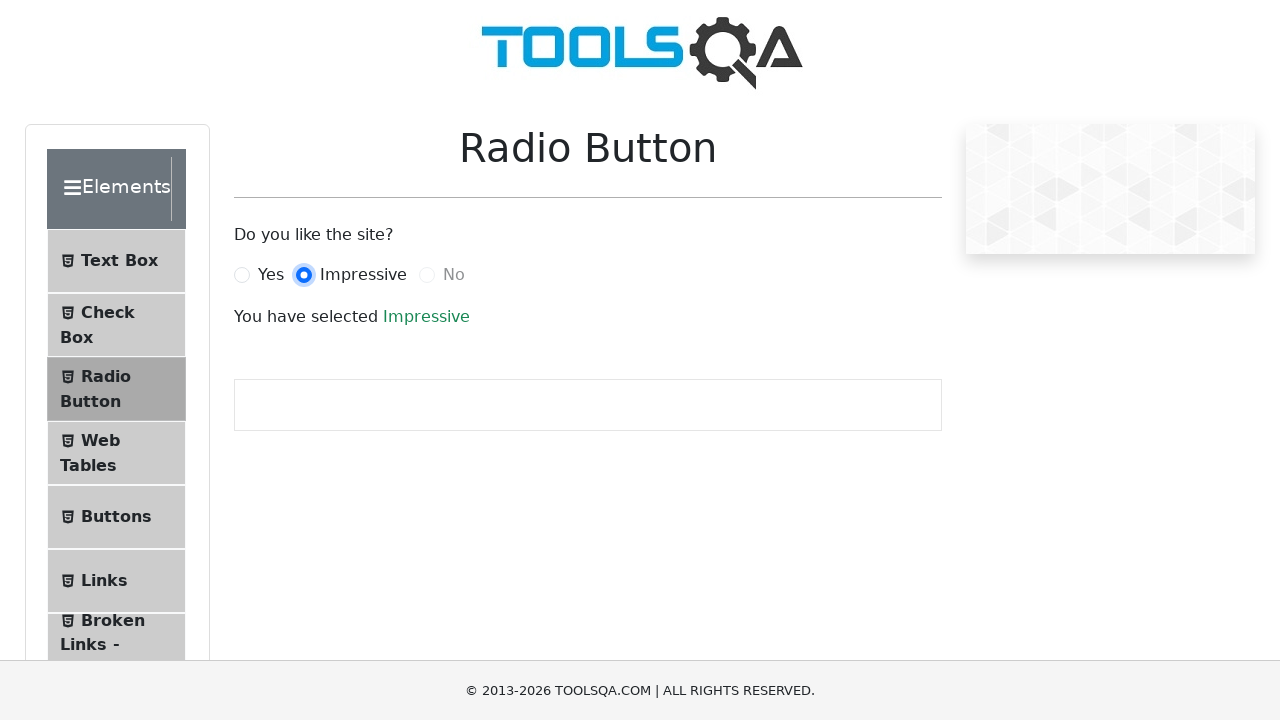

Waited 500ms for message to update
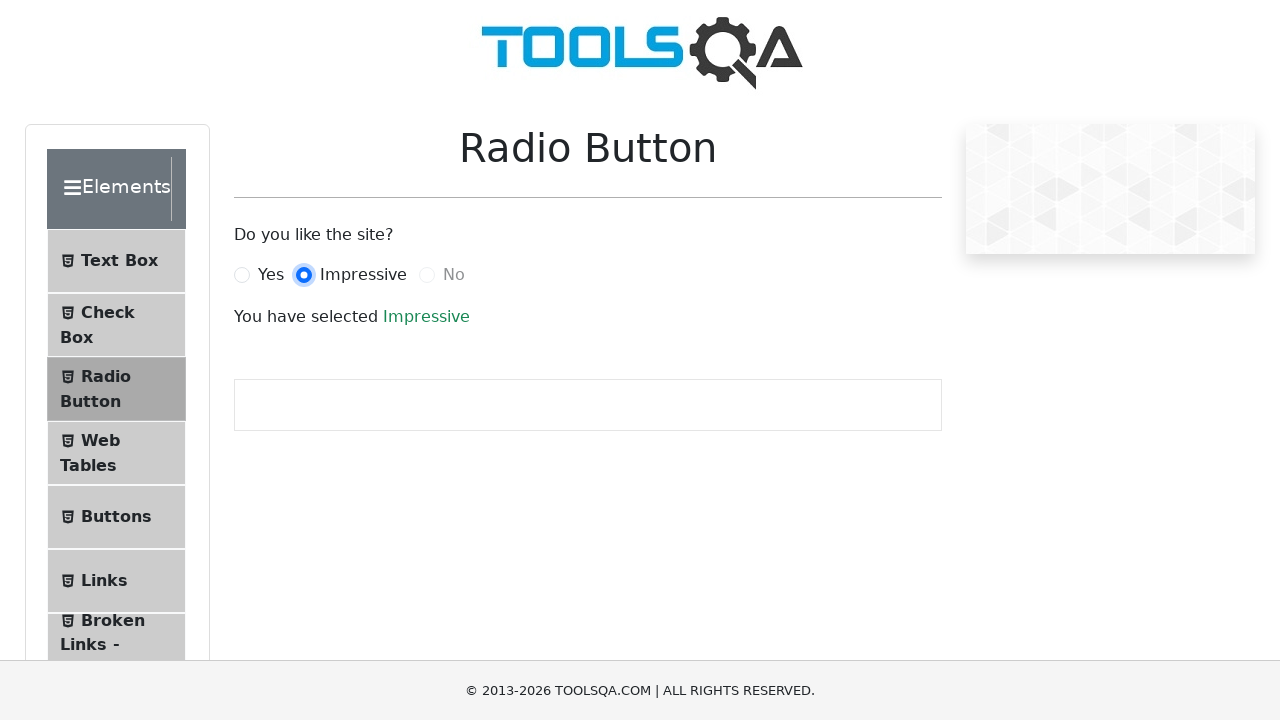

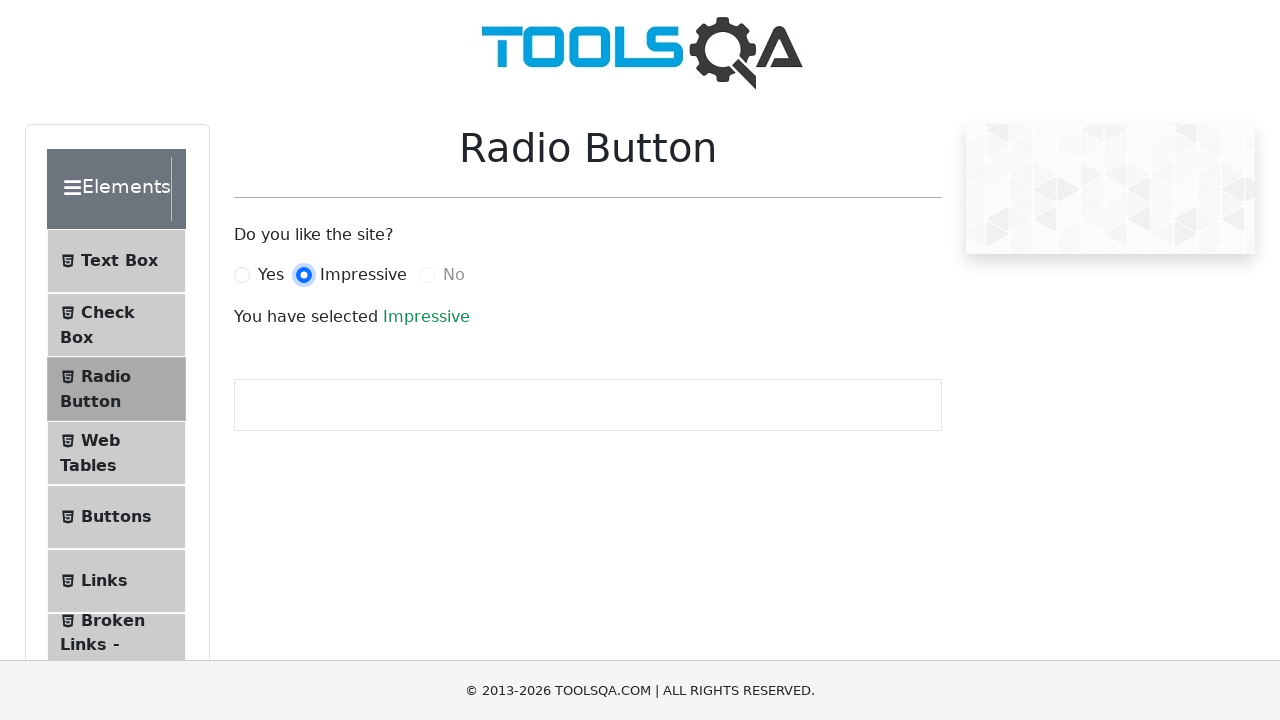